Verifies that the login page loads correctly and the username input field is displayed on the page.

Starting URL: https://rahulshettyacademy.com/loginpagePractise/

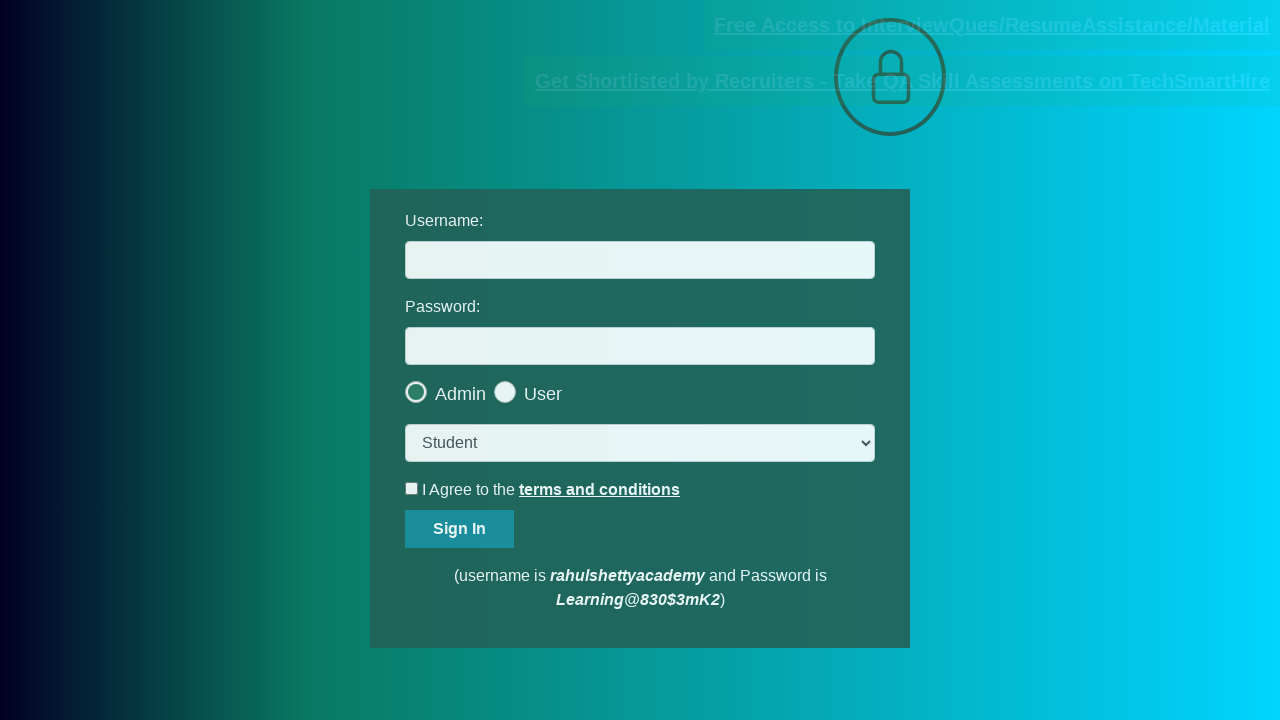

Navigated to login page at https://rahulshettyacademy.com/loginpagePractise/
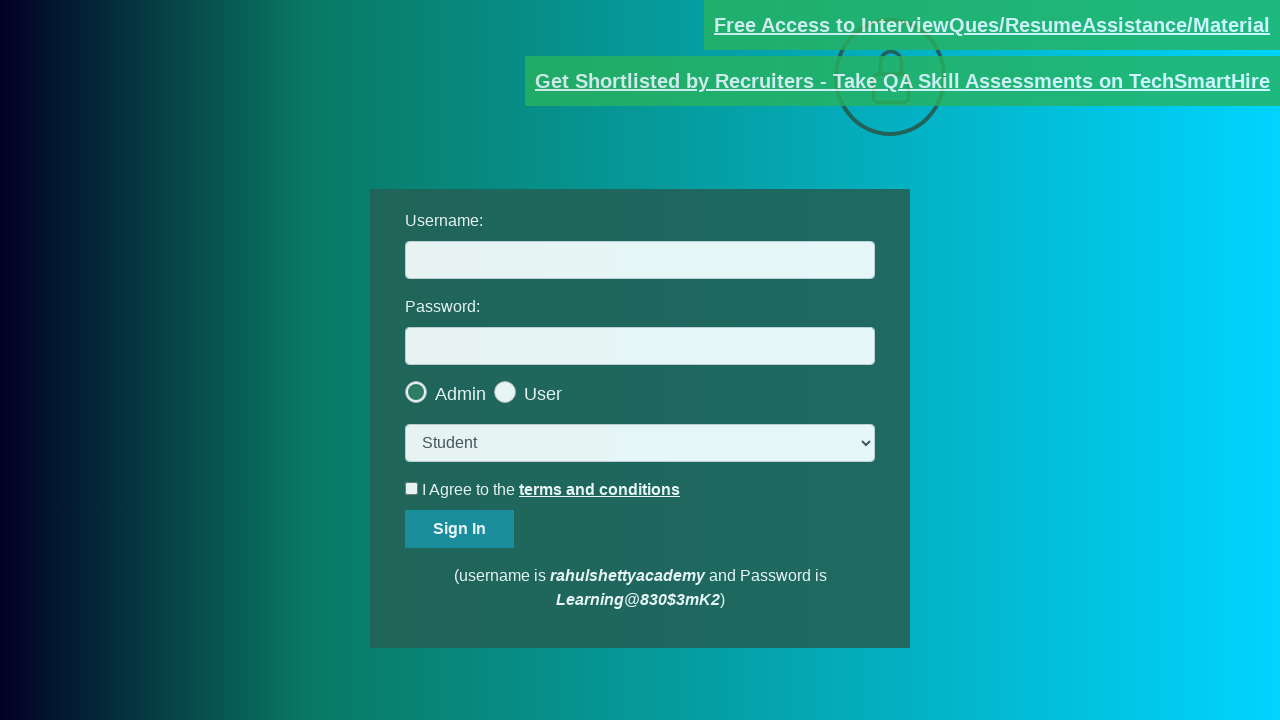

Username field selector loaded on the page
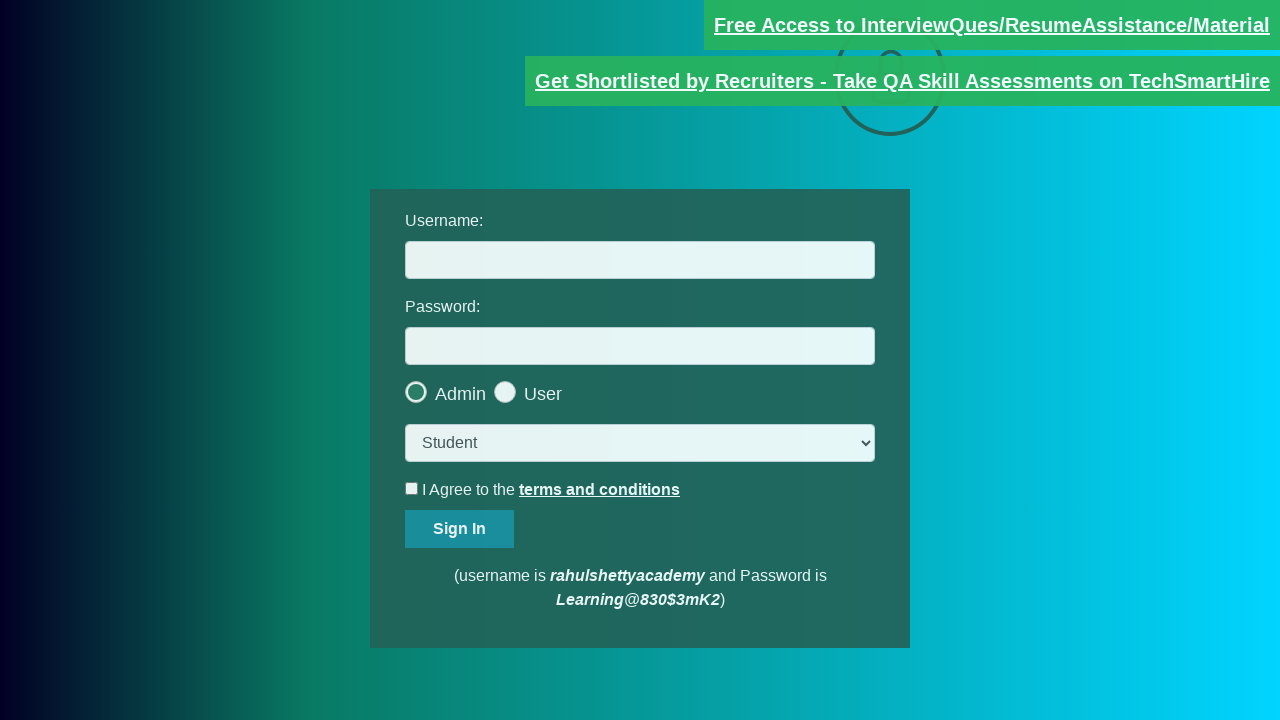

Verified that username input field is visible on the login page
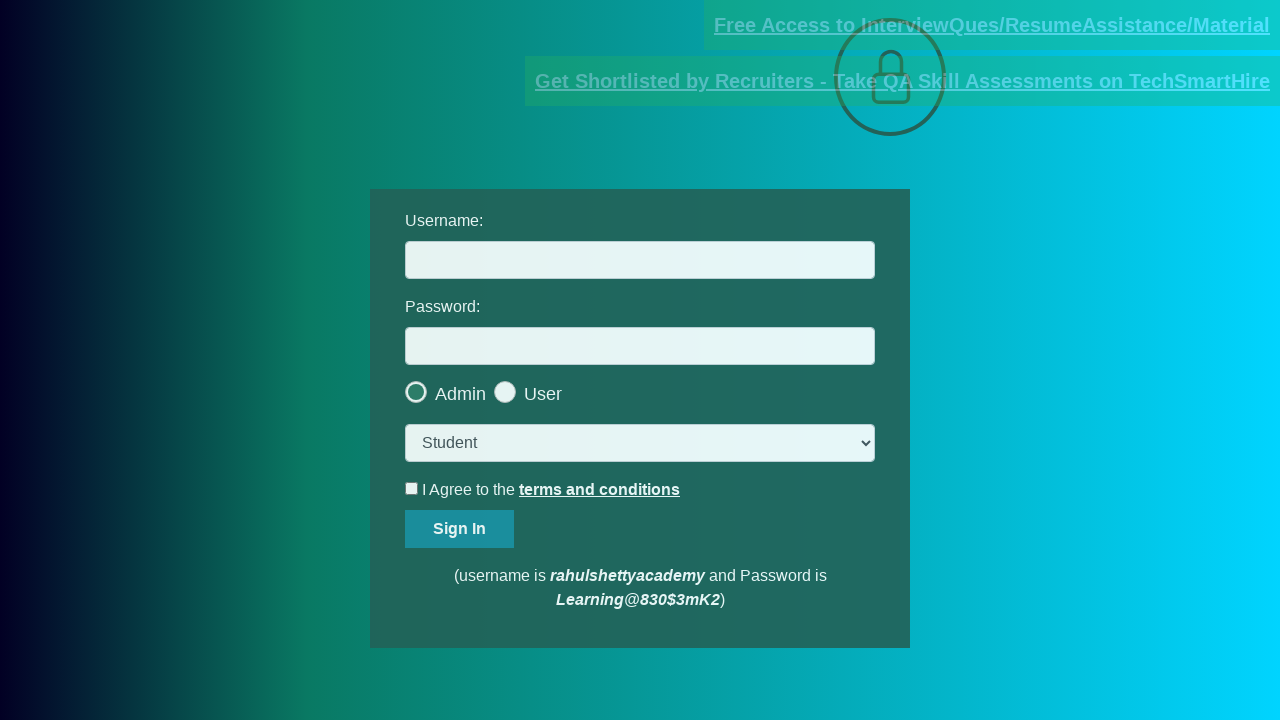

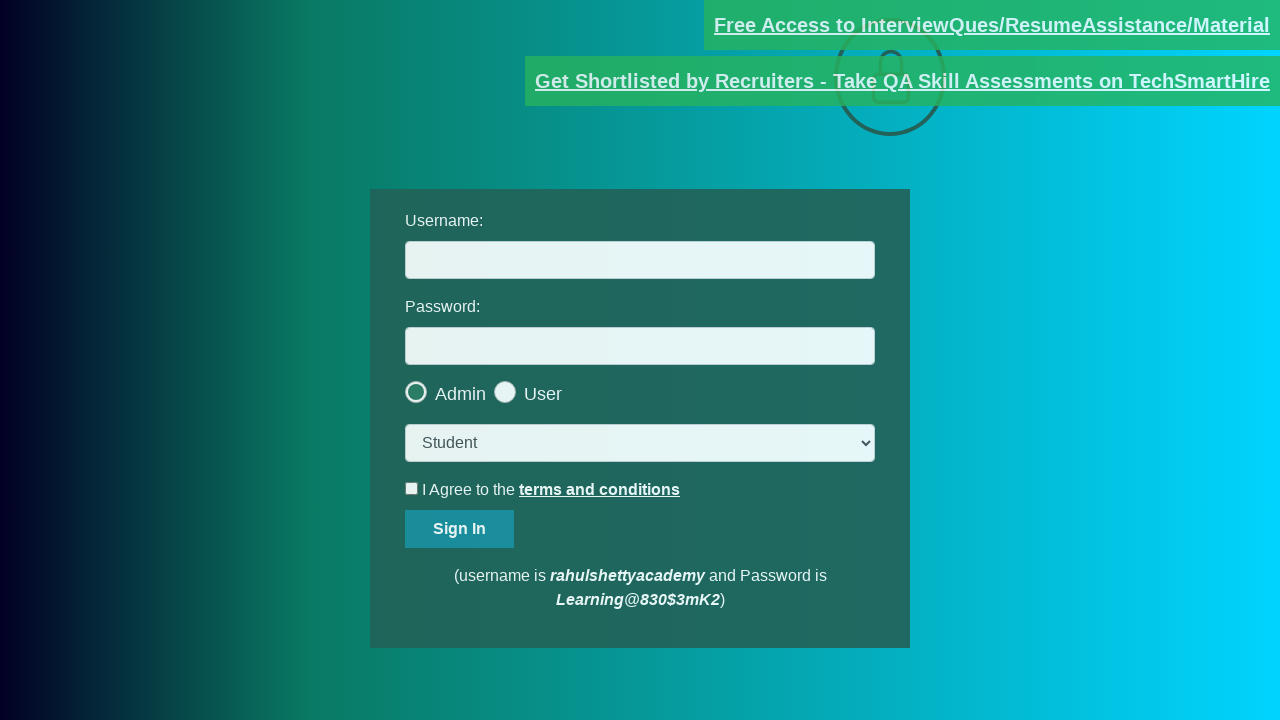